Navigates to Taiwan Futures Exchange market information page and clicks a button to load futures data, then verifies the data table is displayed.

Starting URL: https://mis.taifex.com.tw/futures/RegularSession/EquityIndices/FuturesDomestic/

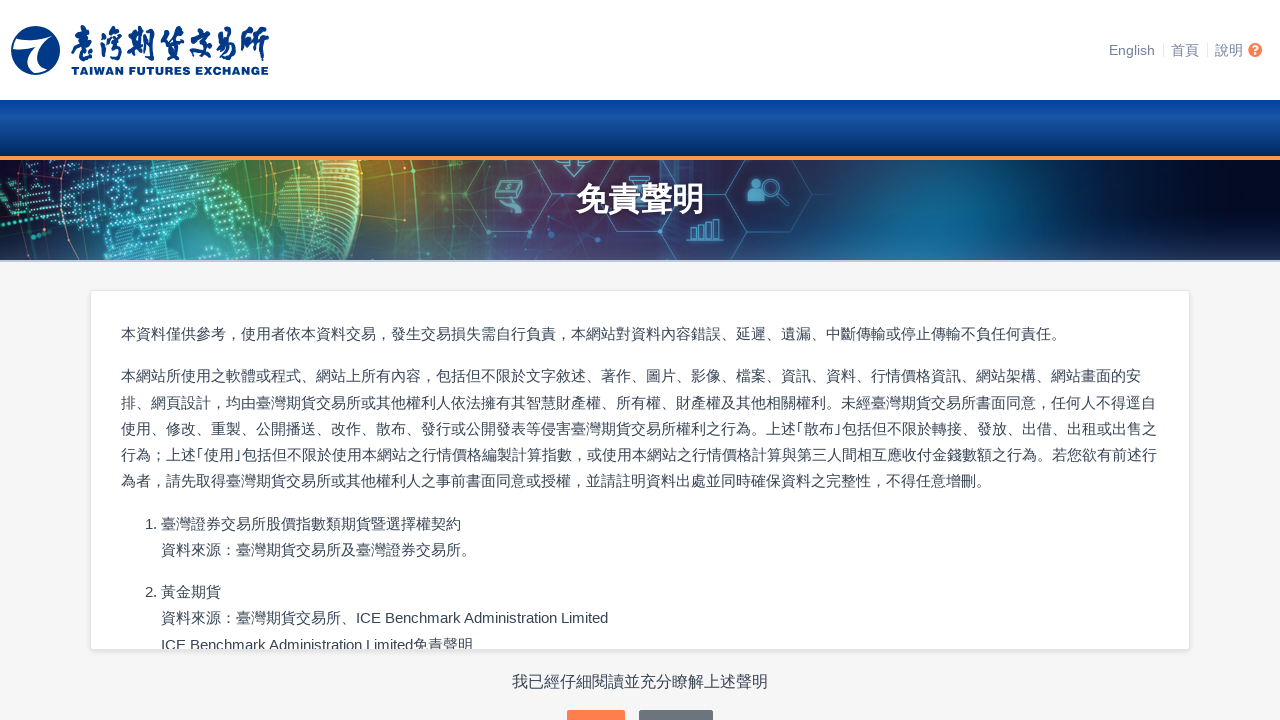

Waited for page to load (networkidle state)
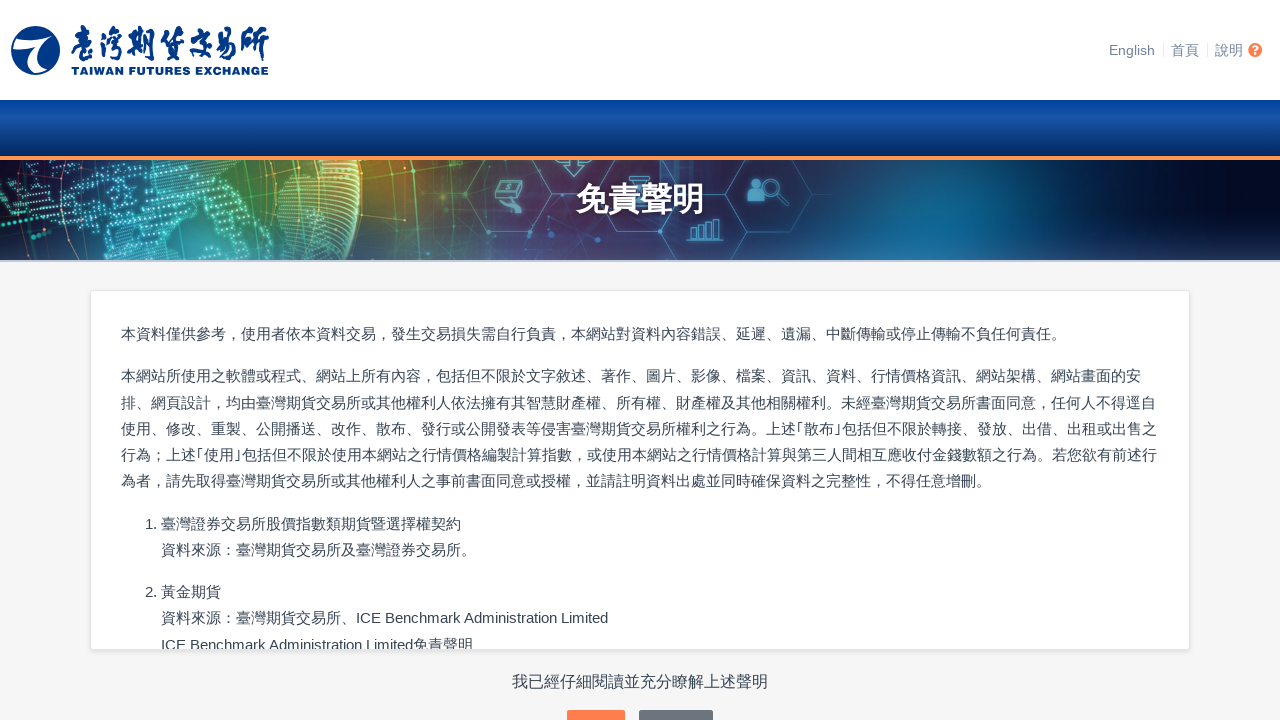

Clicked button to load futures data at (596, 701) on .btn
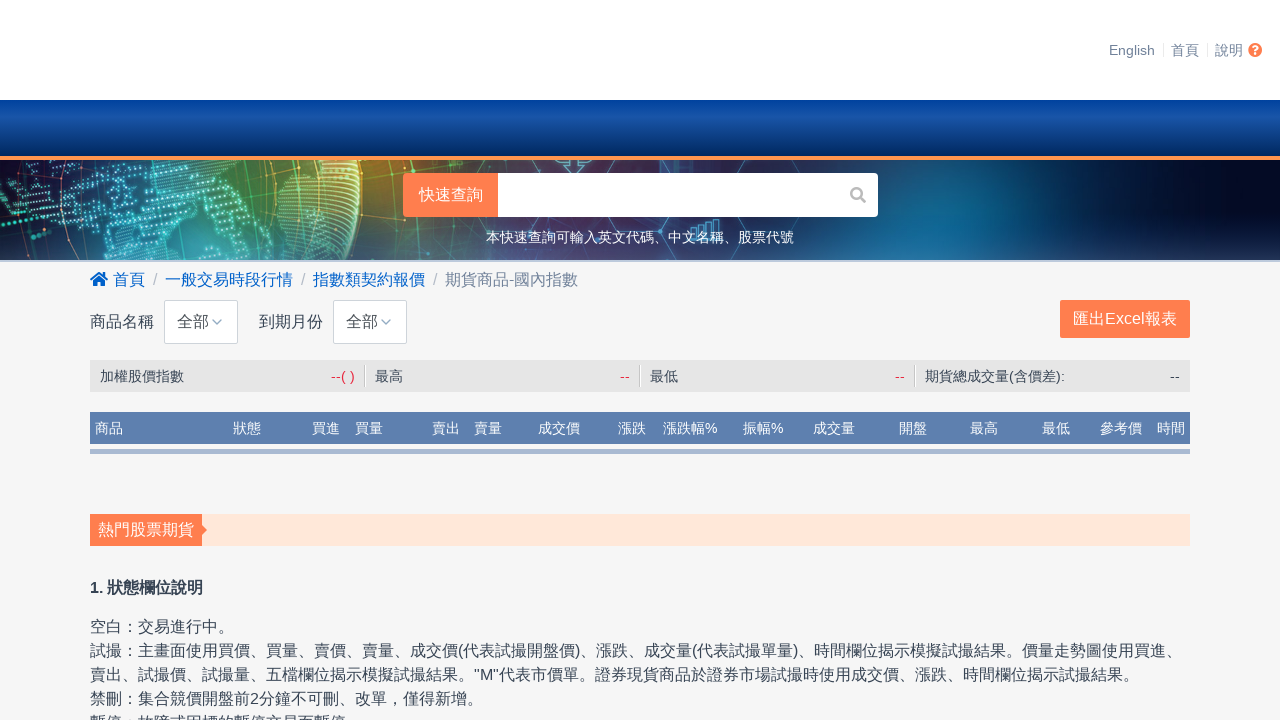

Data table loaded and verified
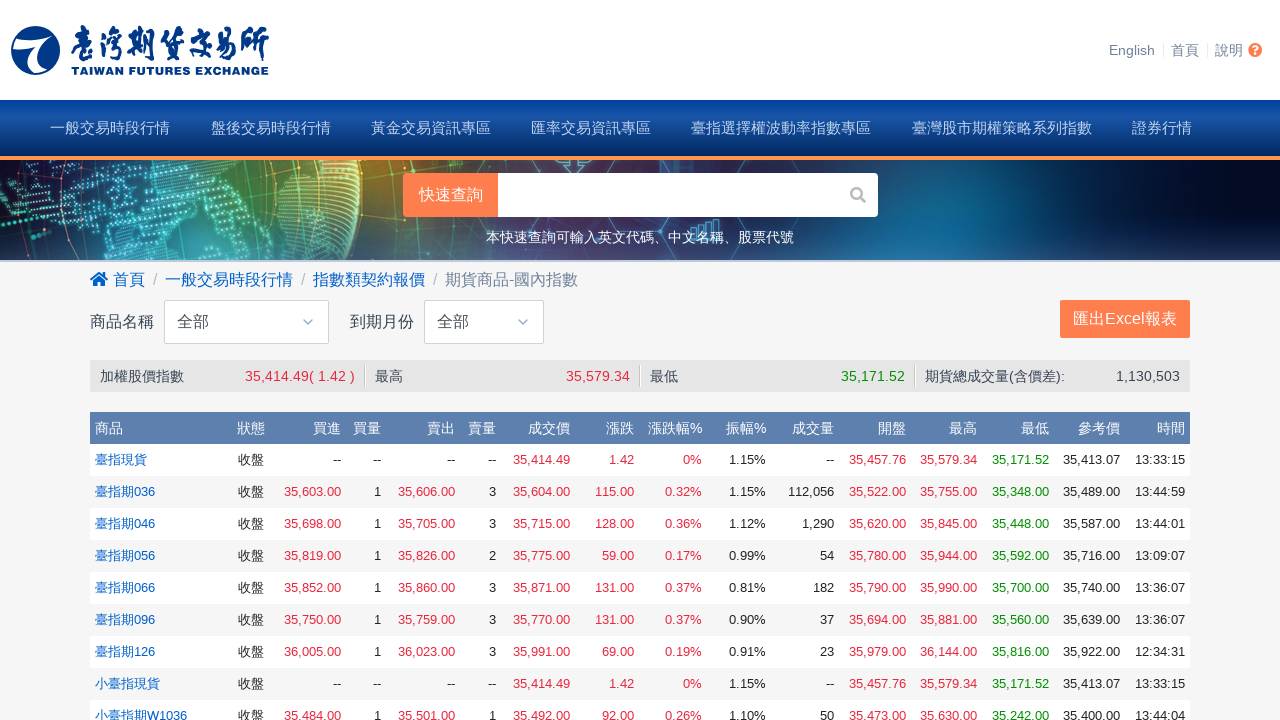

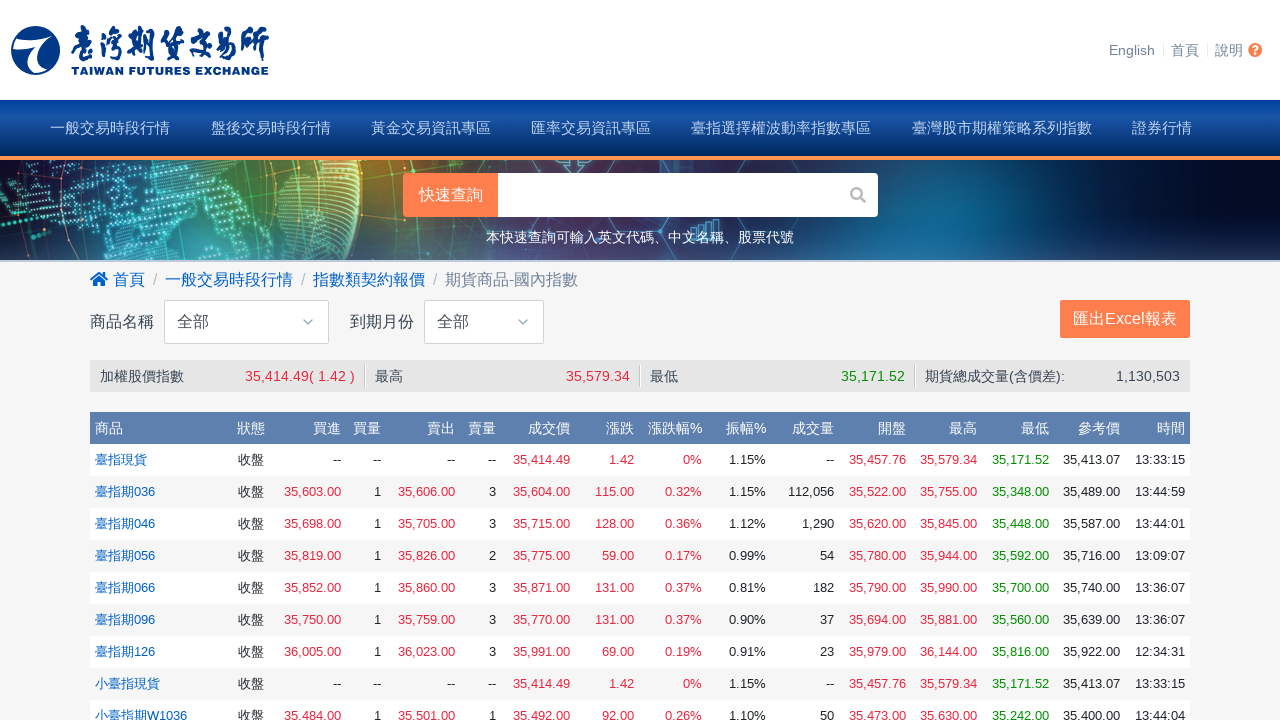